Tests that Clear completed button is hidden when there are no completed items

Starting URL: https://demo.playwright.dev/todomvc

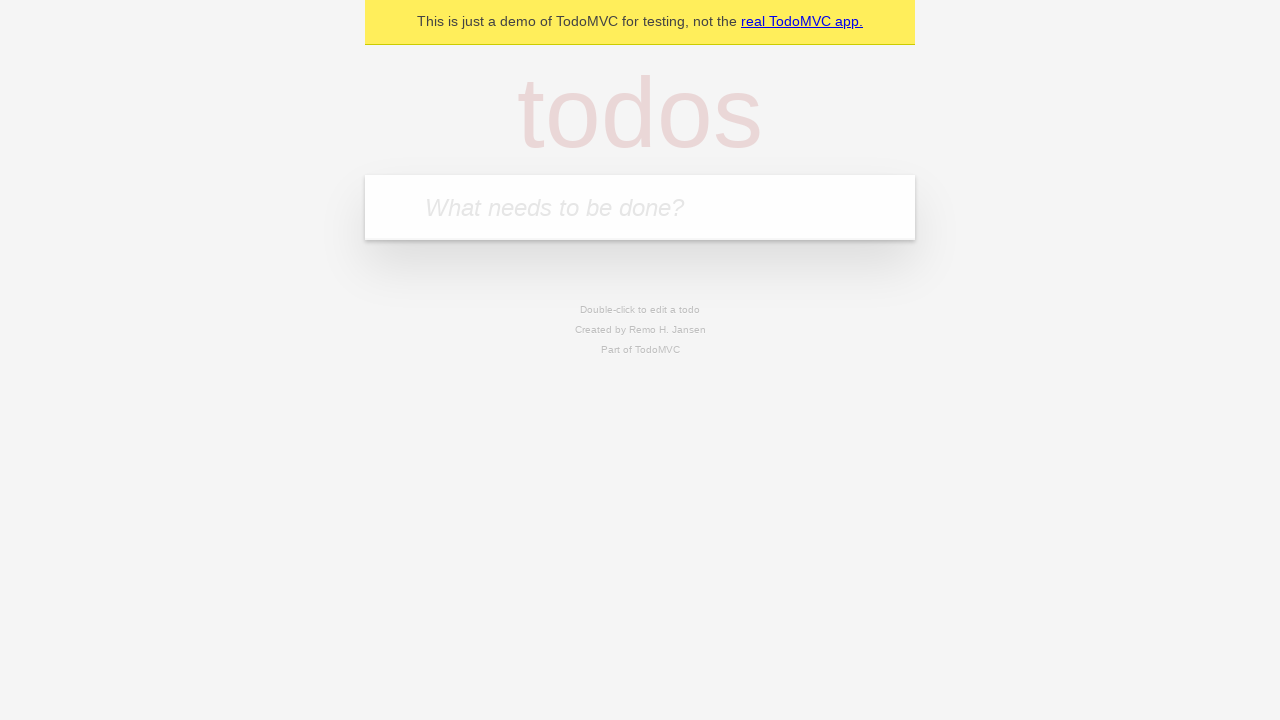

Filled todo input with 'buy some cheese' on internal:attr=[placeholder="What needs to be done?"i]
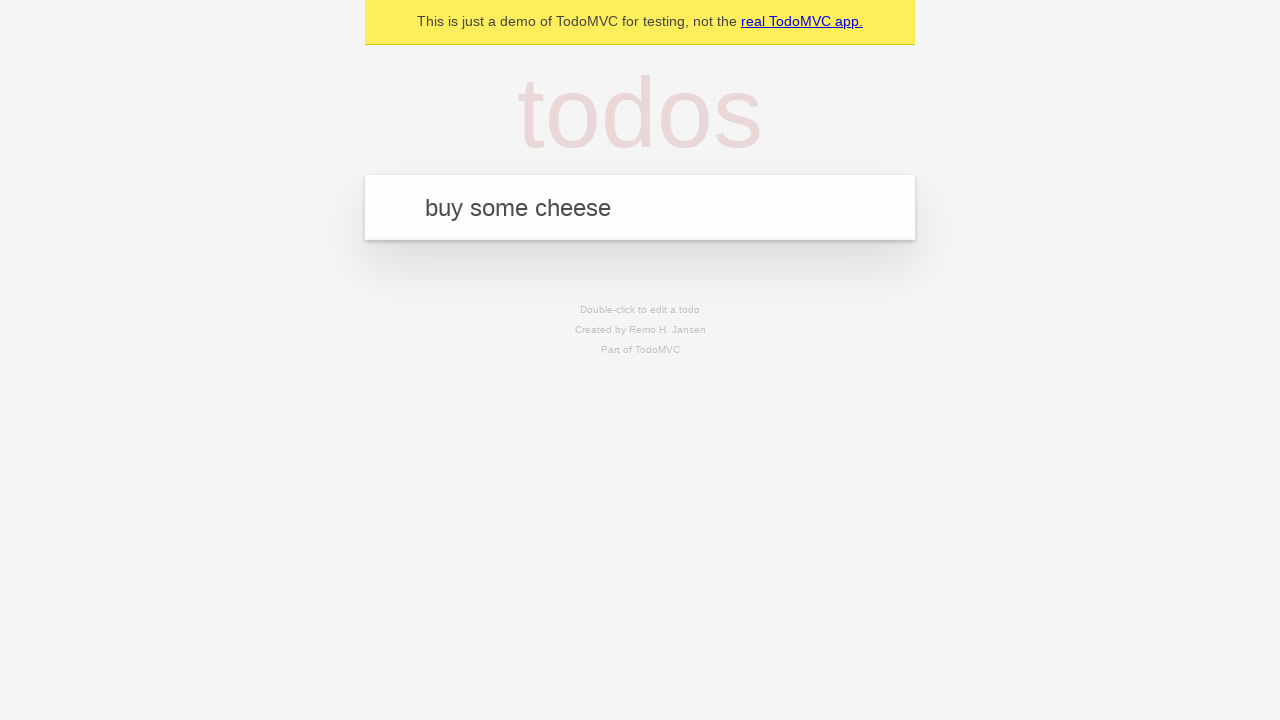

Pressed Enter to add first todo on internal:attr=[placeholder="What needs to be done?"i]
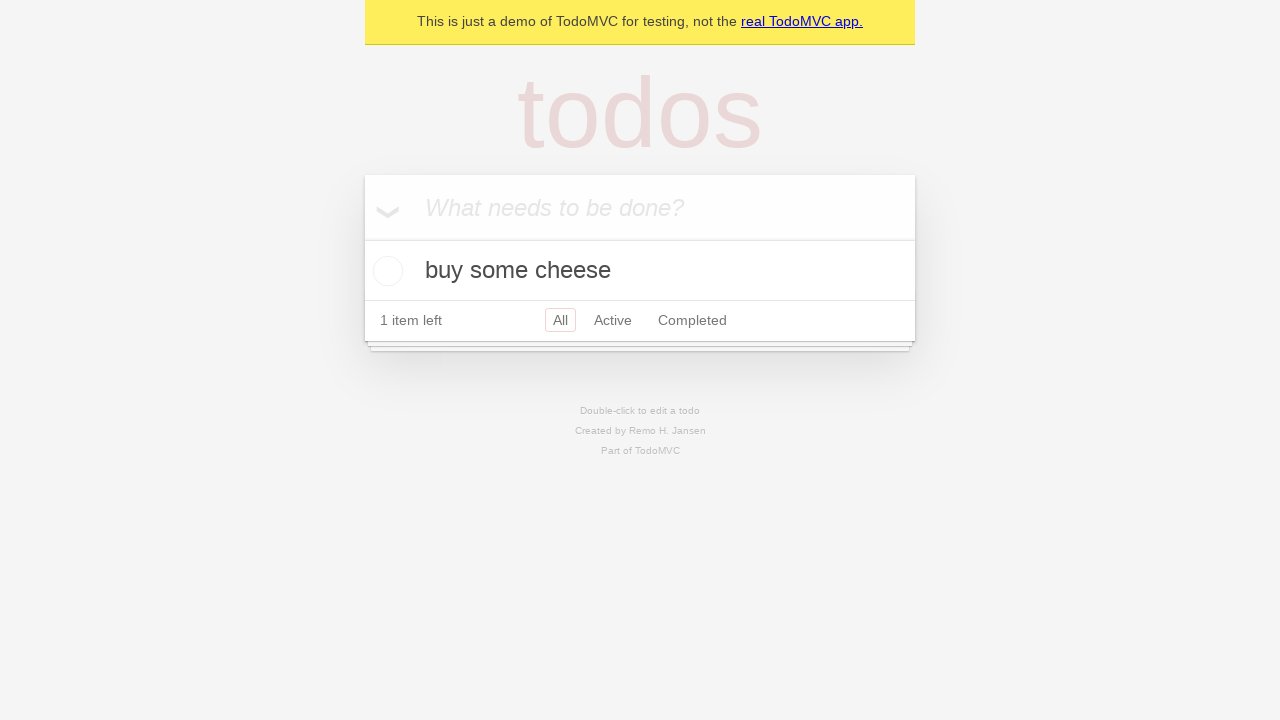

Filled todo input with 'feed the cat' on internal:attr=[placeholder="What needs to be done?"i]
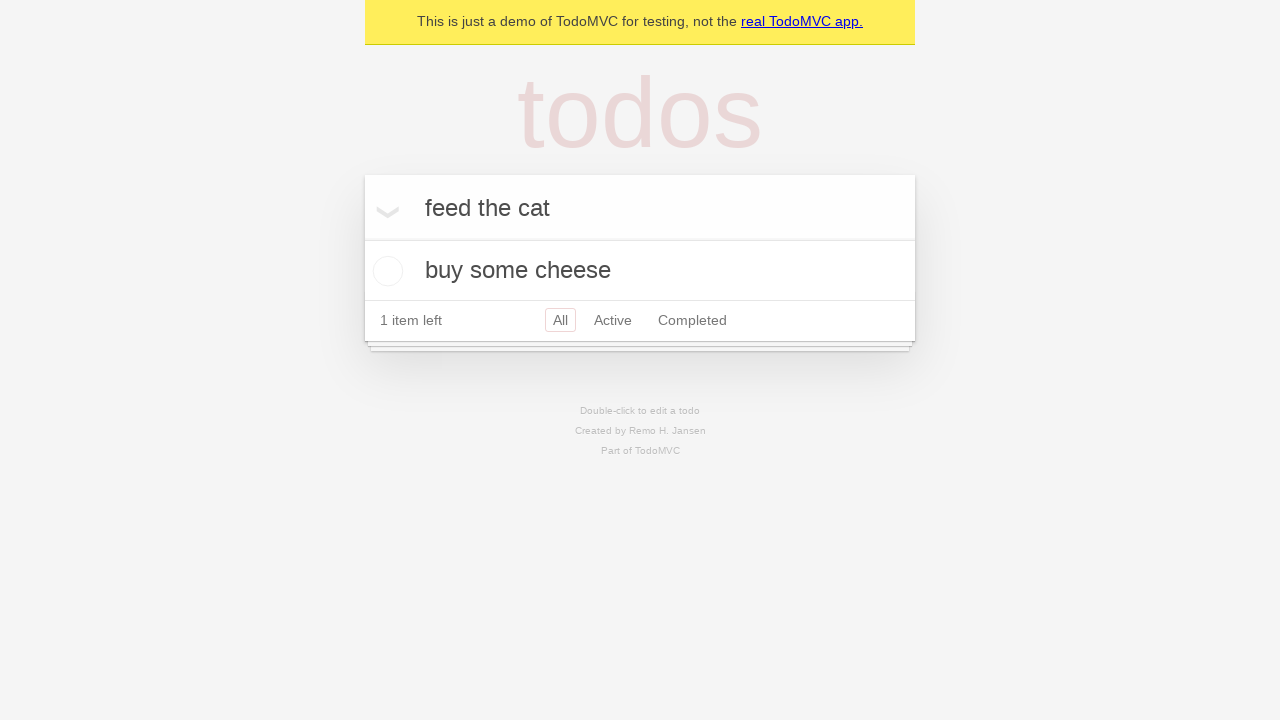

Pressed Enter to add second todo on internal:attr=[placeholder="What needs to be done?"i]
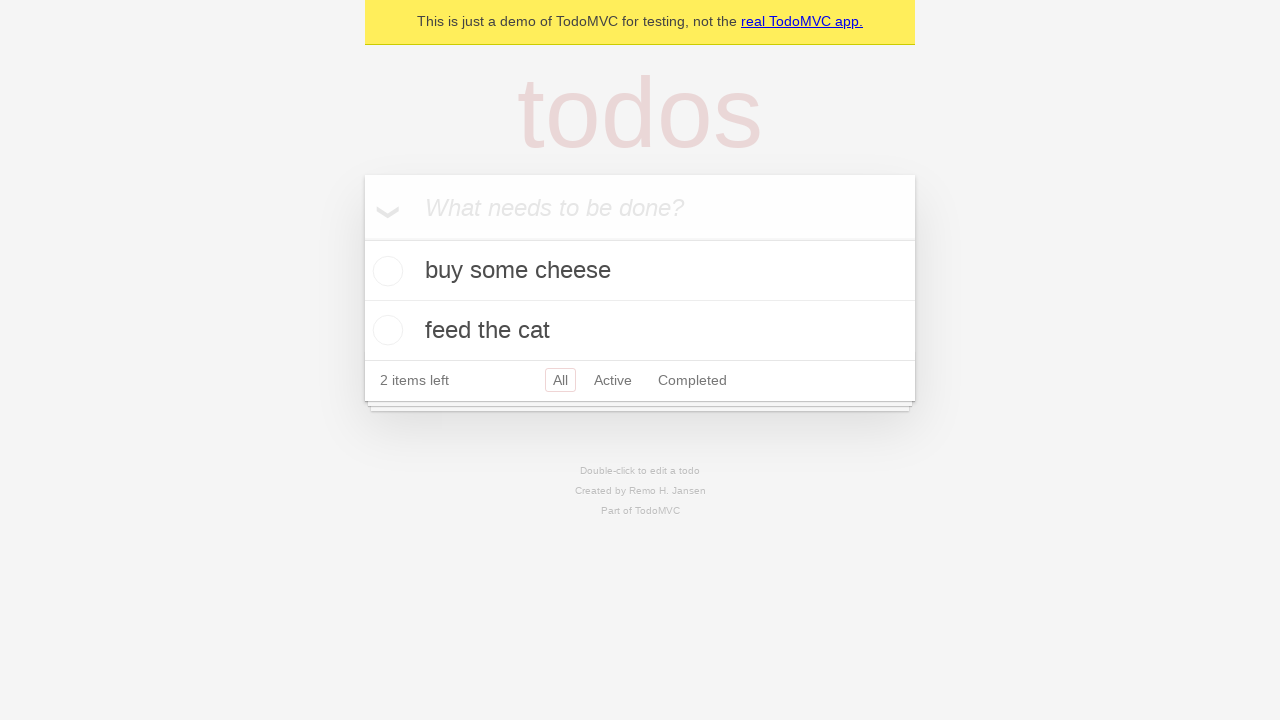

Filled todo input with 'book a doctors appointment' on internal:attr=[placeholder="What needs to be done?"i]
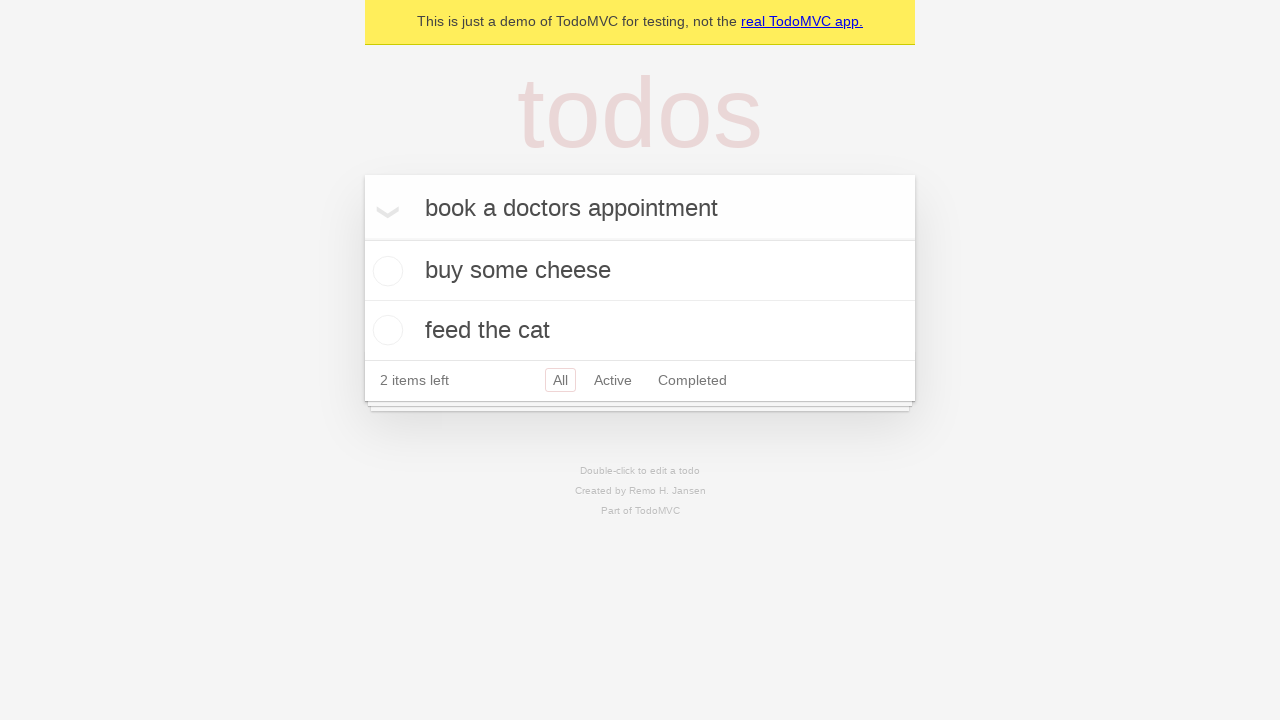

Pressed Enter to add third todo on internal:attr=[placeholder="What needs to be done?"i]
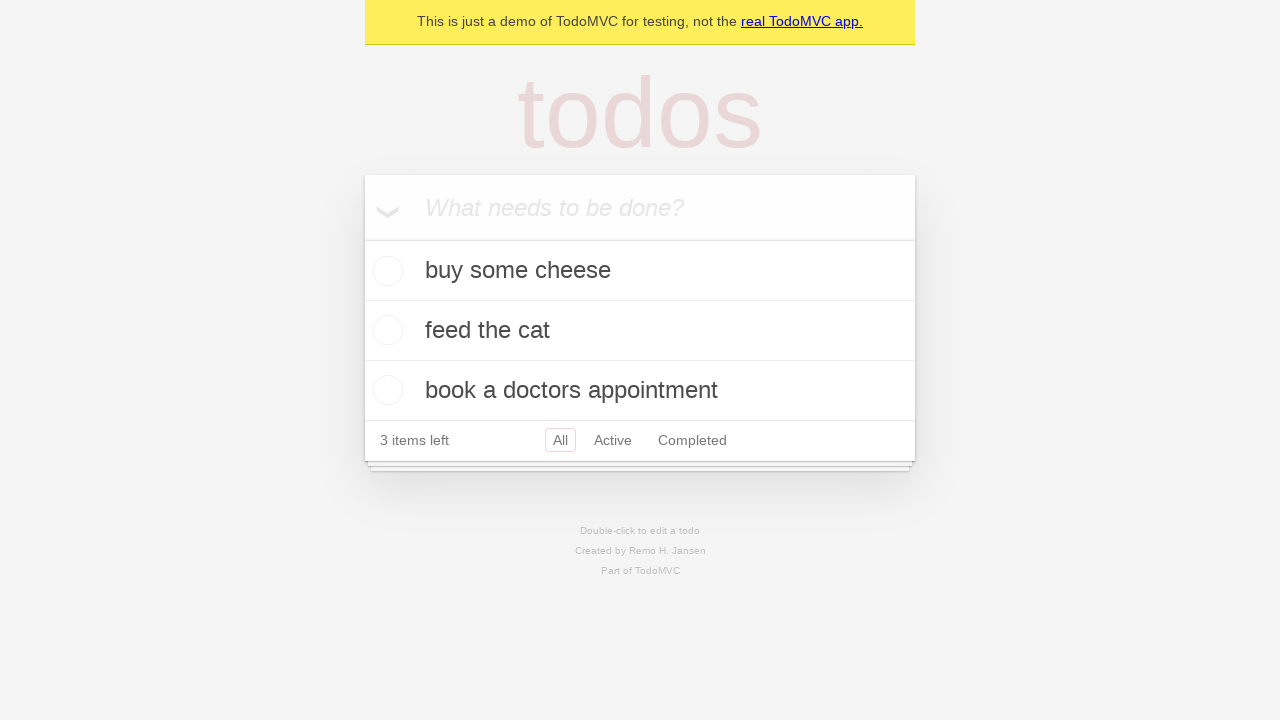

Checked first todo item as completed at (385, 271) on .todo-list li .toggle >> nth=0
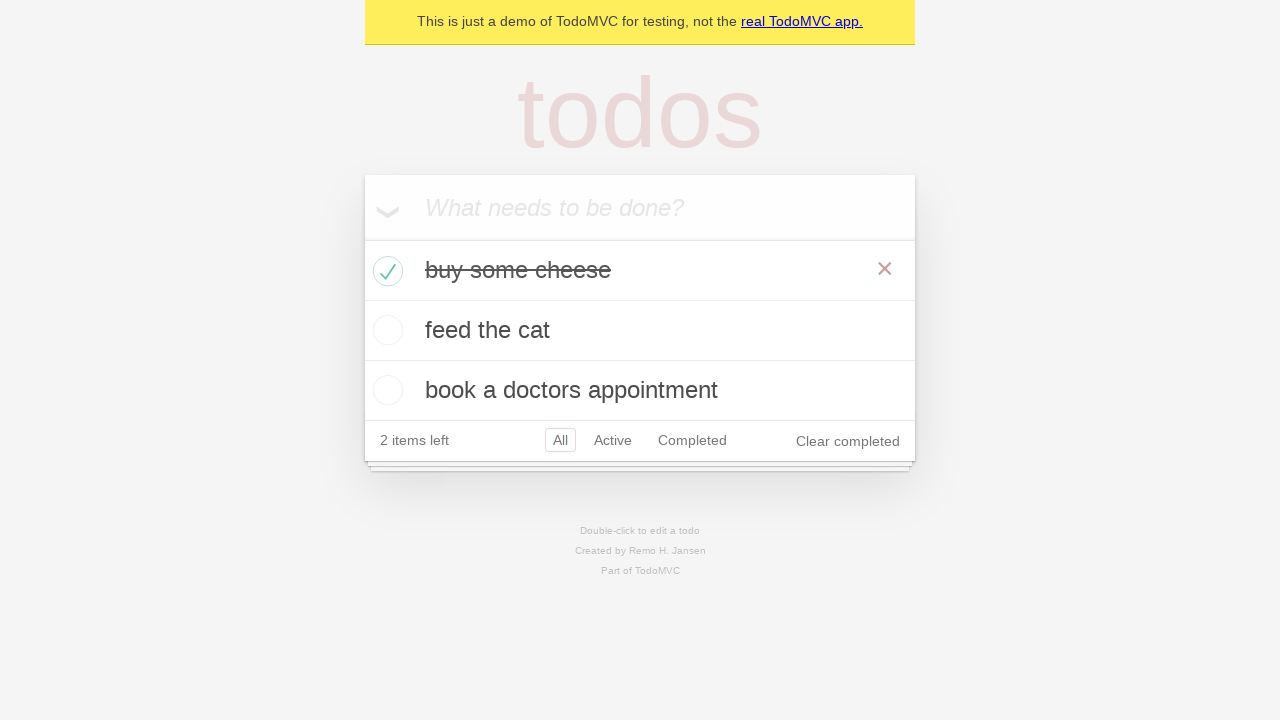

Clicked Clear completed button to remove completed items at (848, 441) on internal:role=button[name="Clear completed"i]
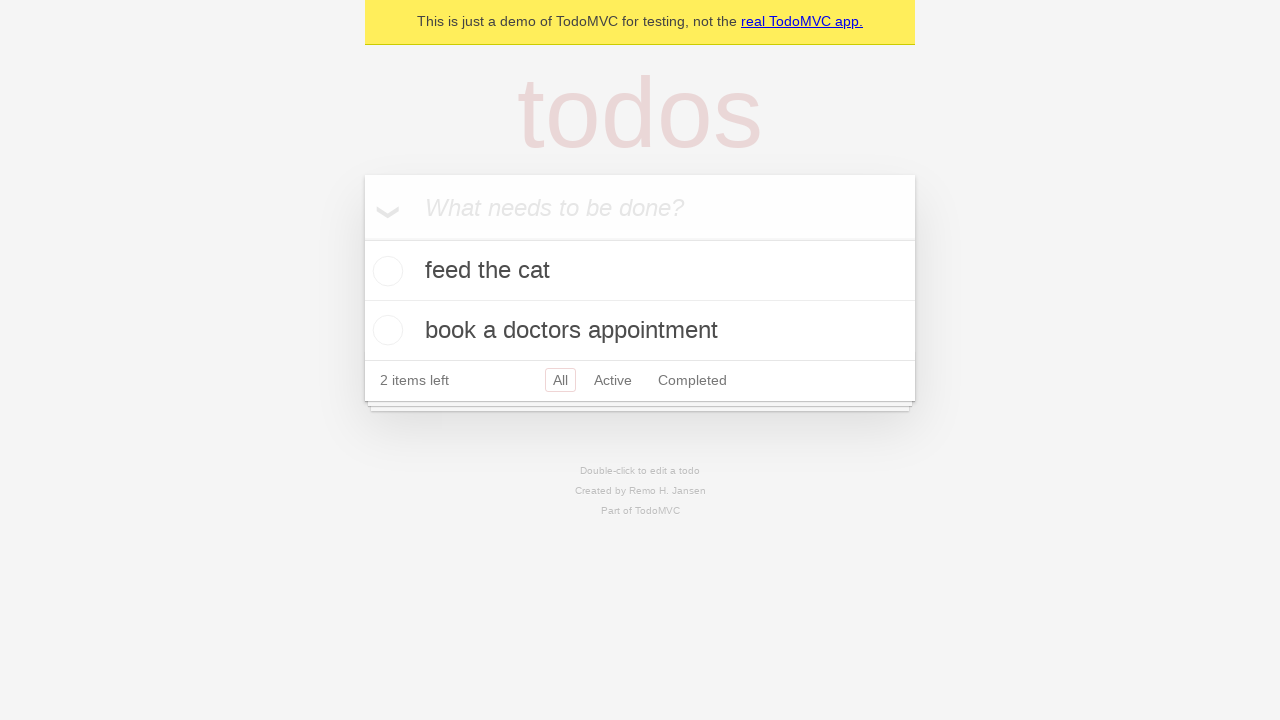

Waited 500ms for UI to update after clearing completed items
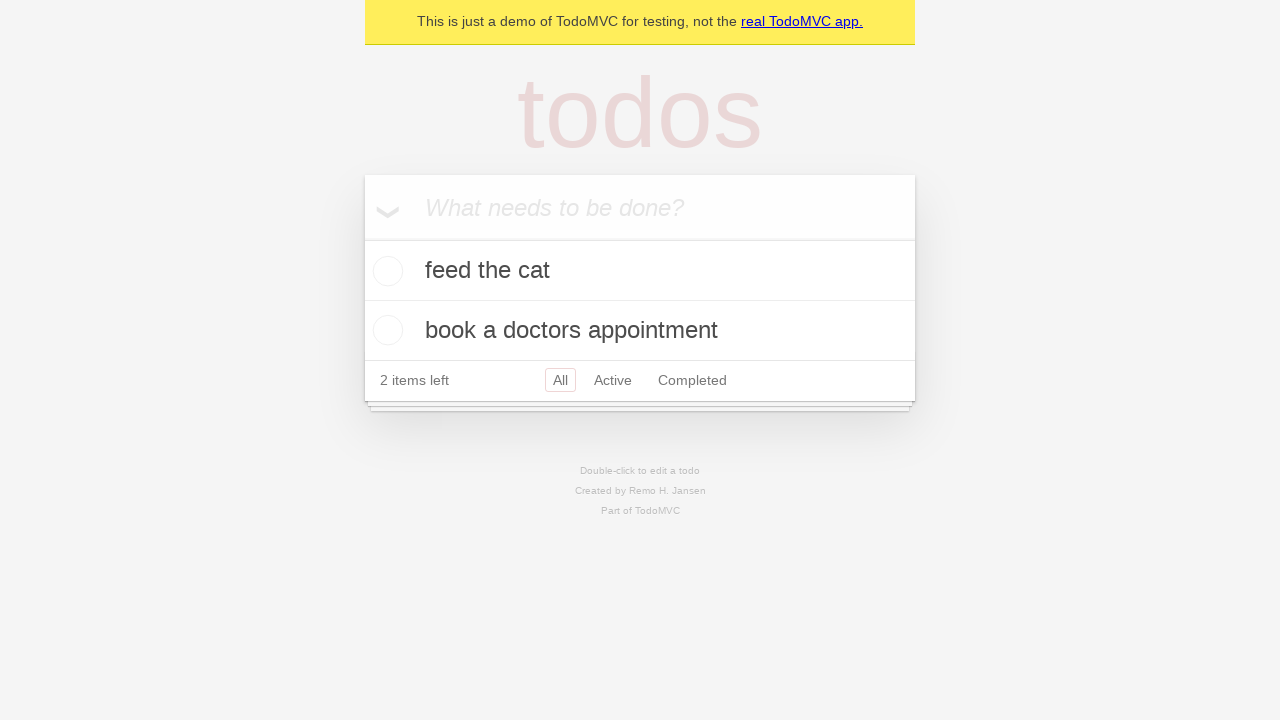

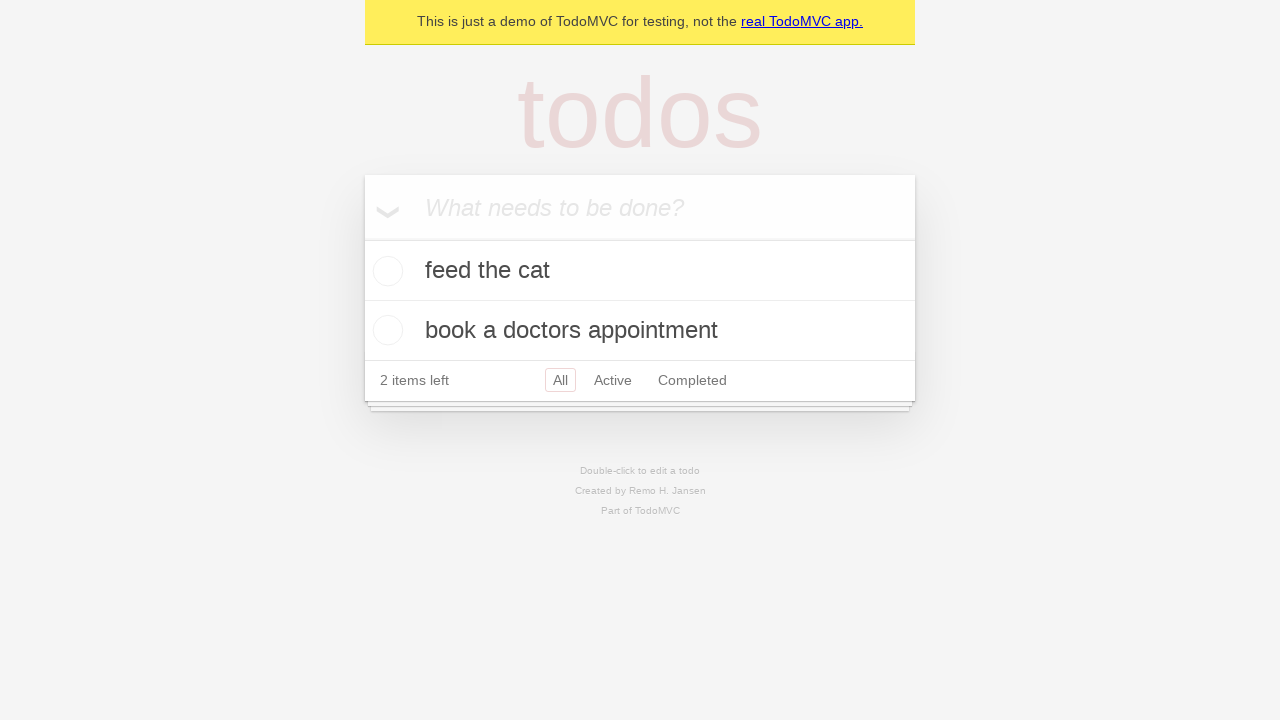